Navigates to EchoEcho HTML Forms tutorial page and verifies the page loads correctly

Starting URL: http://www.echoecho.com/htmlforms10.htm

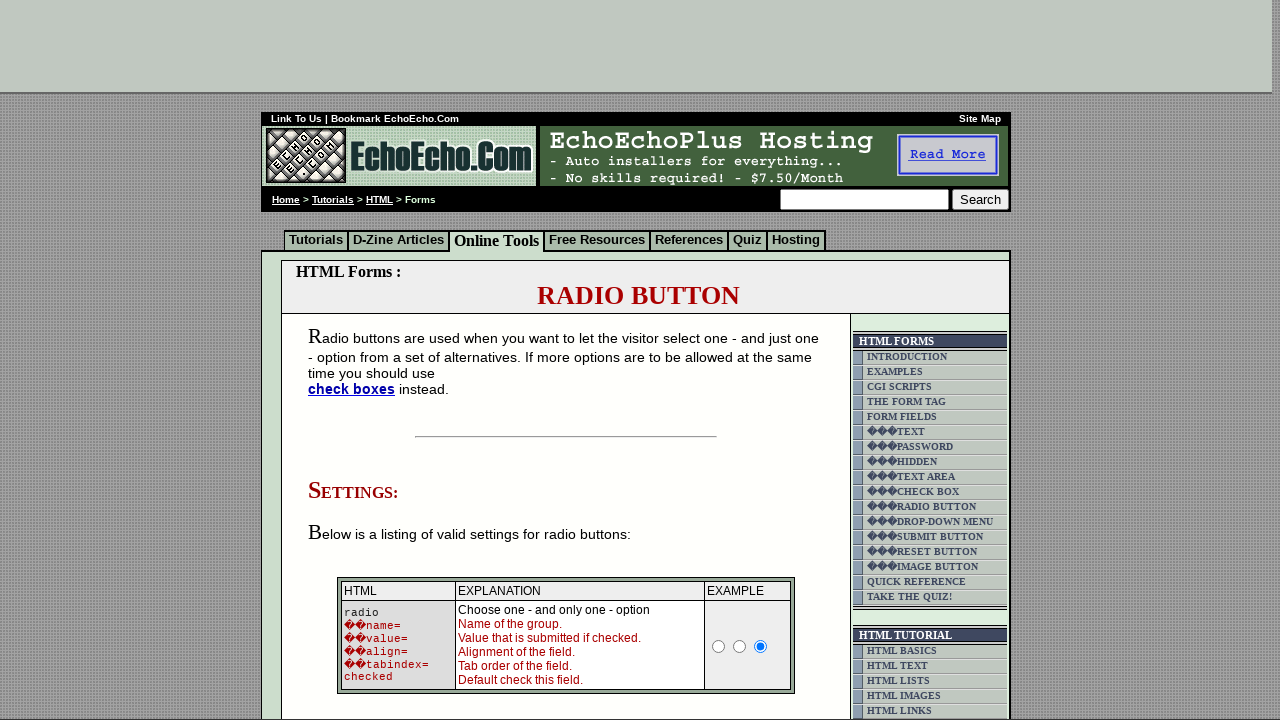

EchoEcho HTML Forms page loaded successfully
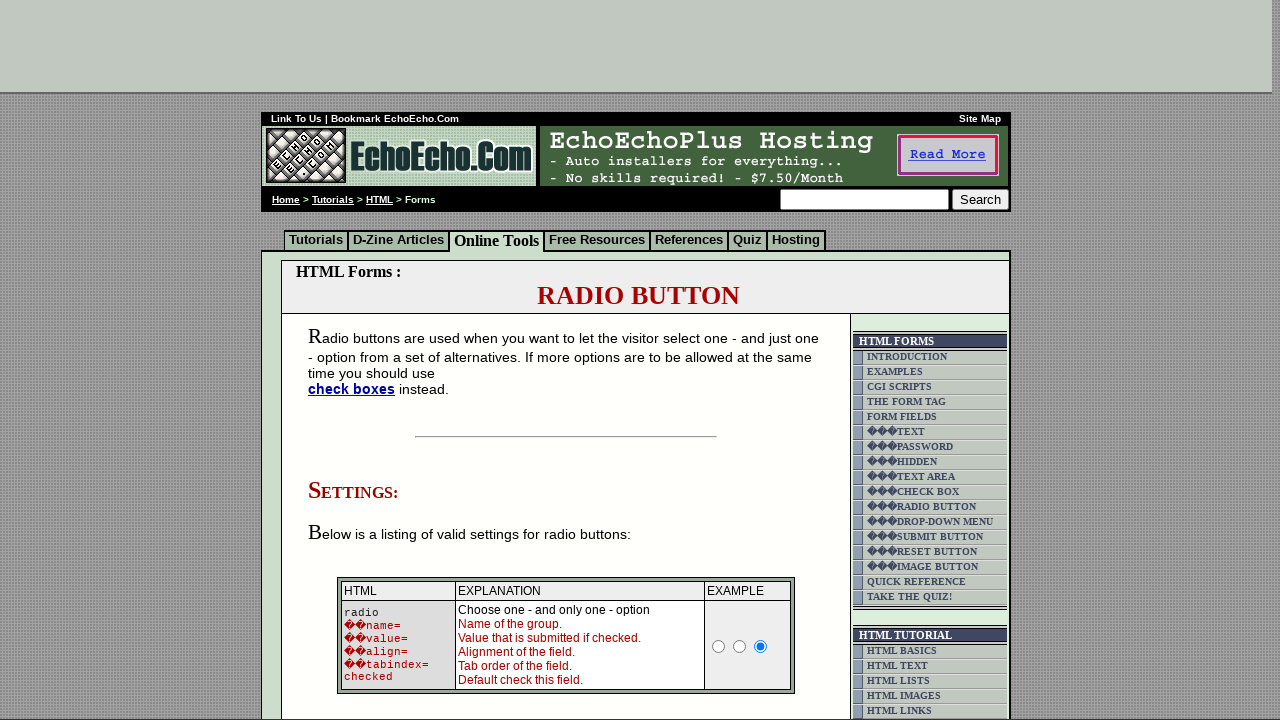

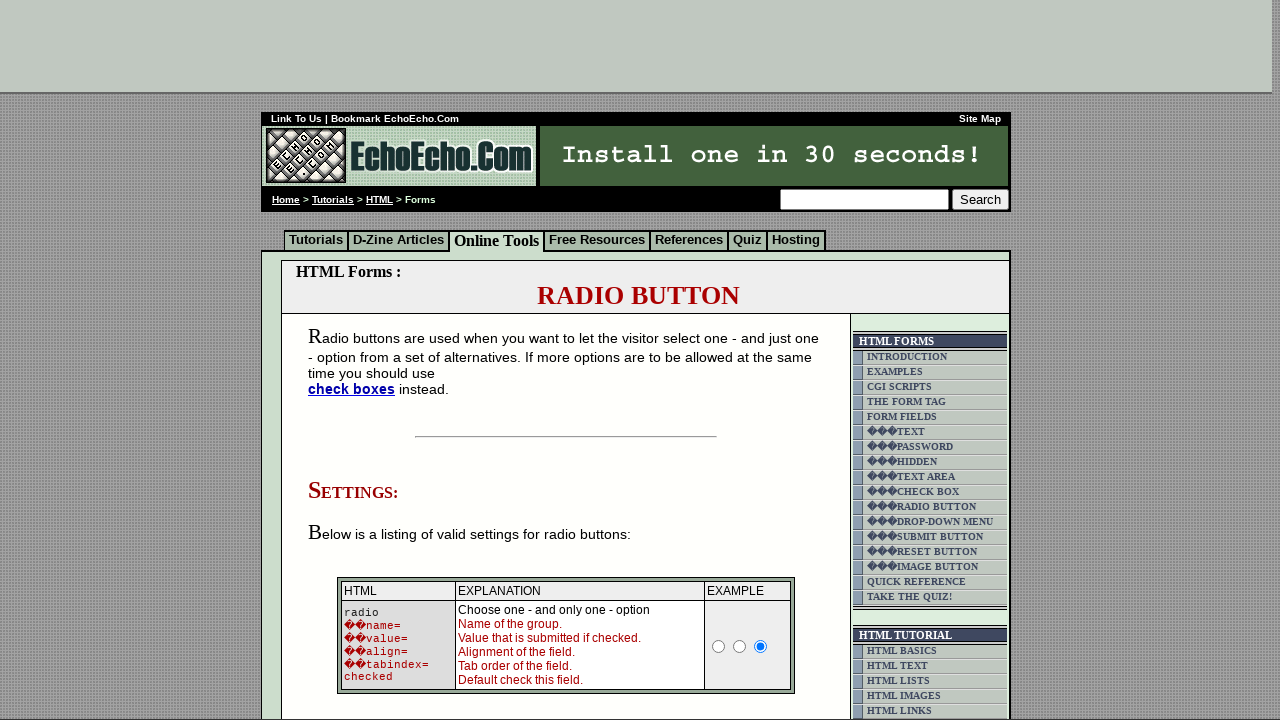